Tests dynamic loading functionality by clicking a Start button and waiting for the "Hello World!" message to appear after the loading completes.

Starting URL: http://the-internet.herokuapp.com/dynamic_loading/1

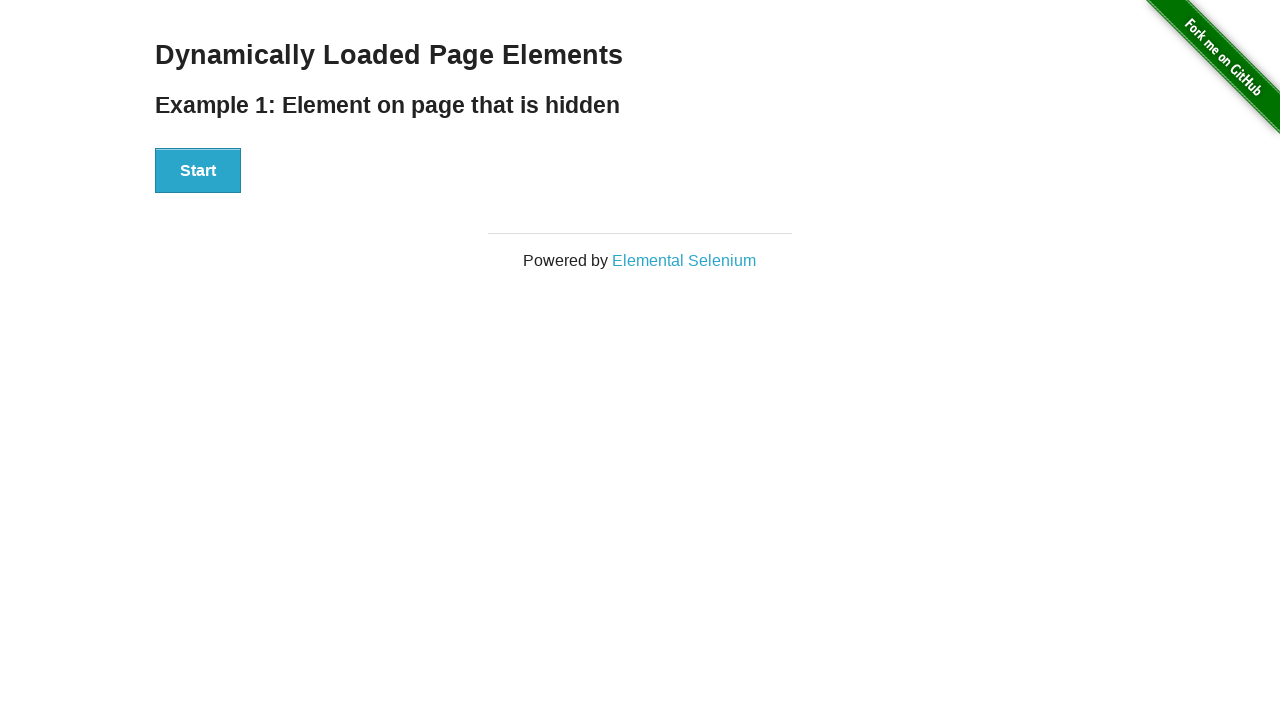

Clicked the Start button to trigger dynamic loading at (198, 171) on xpath=//button[.='Start']
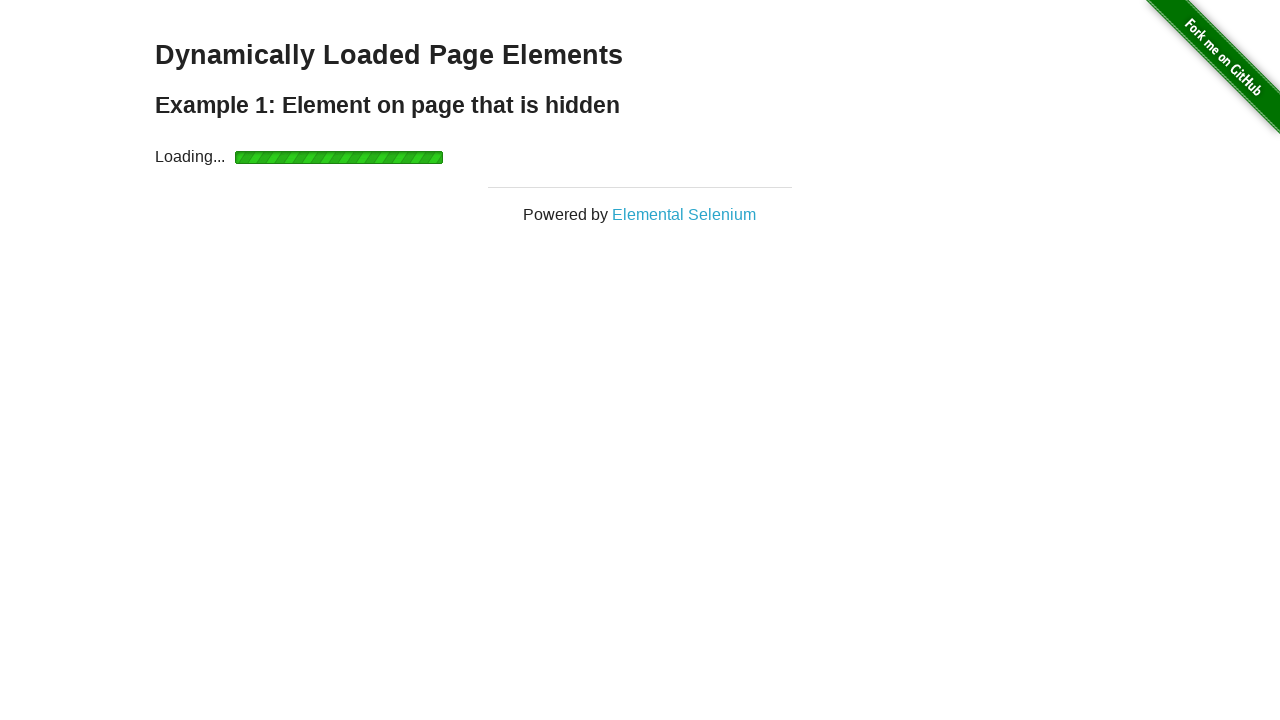

Waited for and confirmed 'Hello World!' message appeared after loading completed
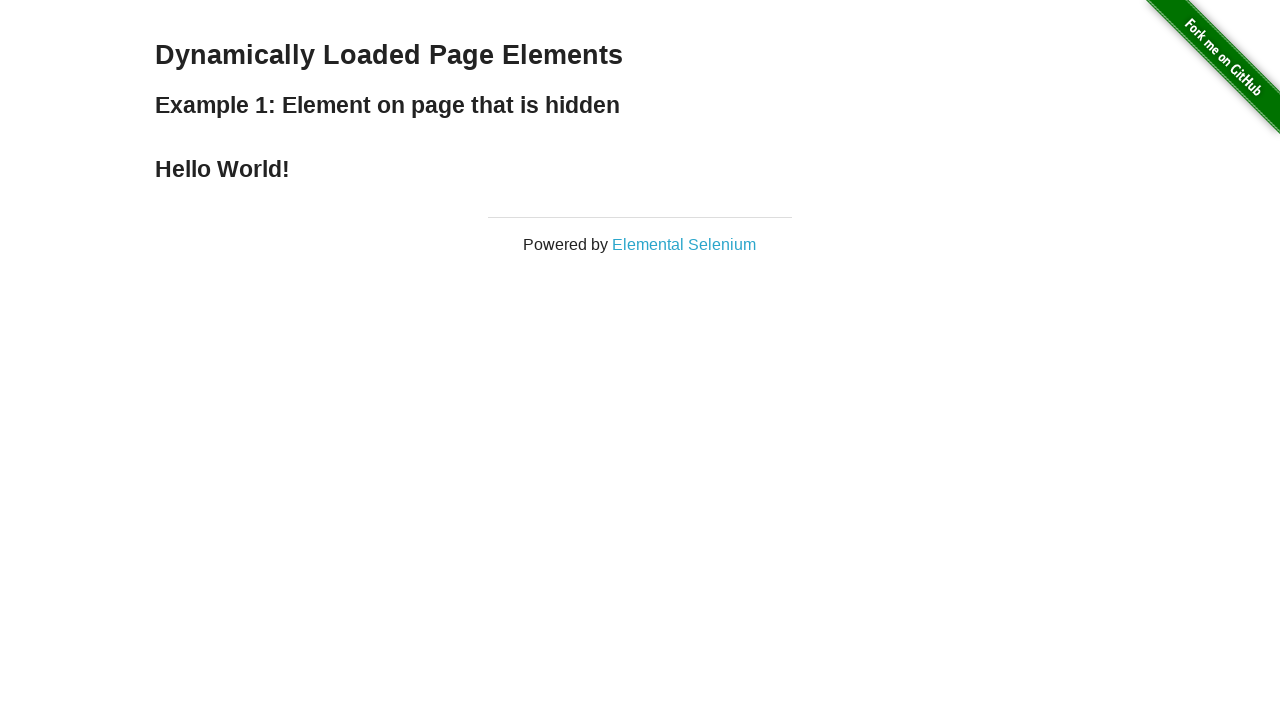

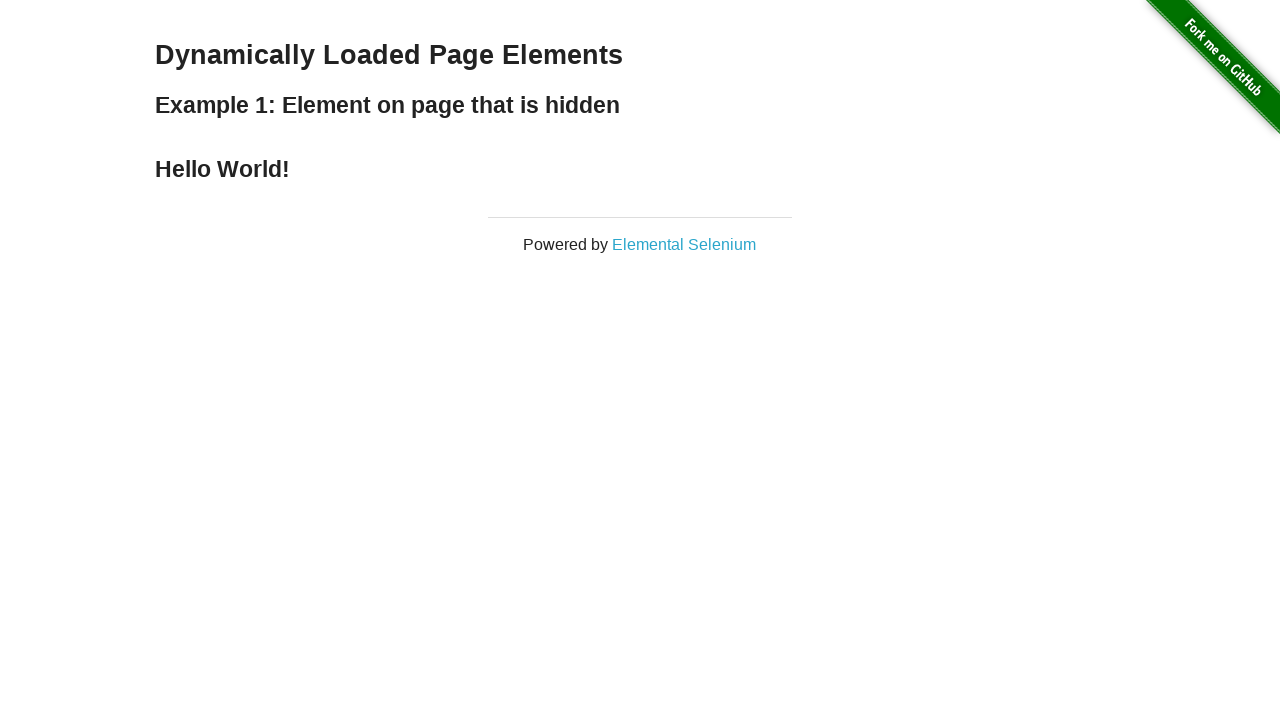